Tests the product review submission flow by navigating to a product page, clicking on the reviews tab, selecting a 5-star rating, and filling out and submitting a review with name, email, and comment.

Starting URL: http://practice.automationtesting.in/

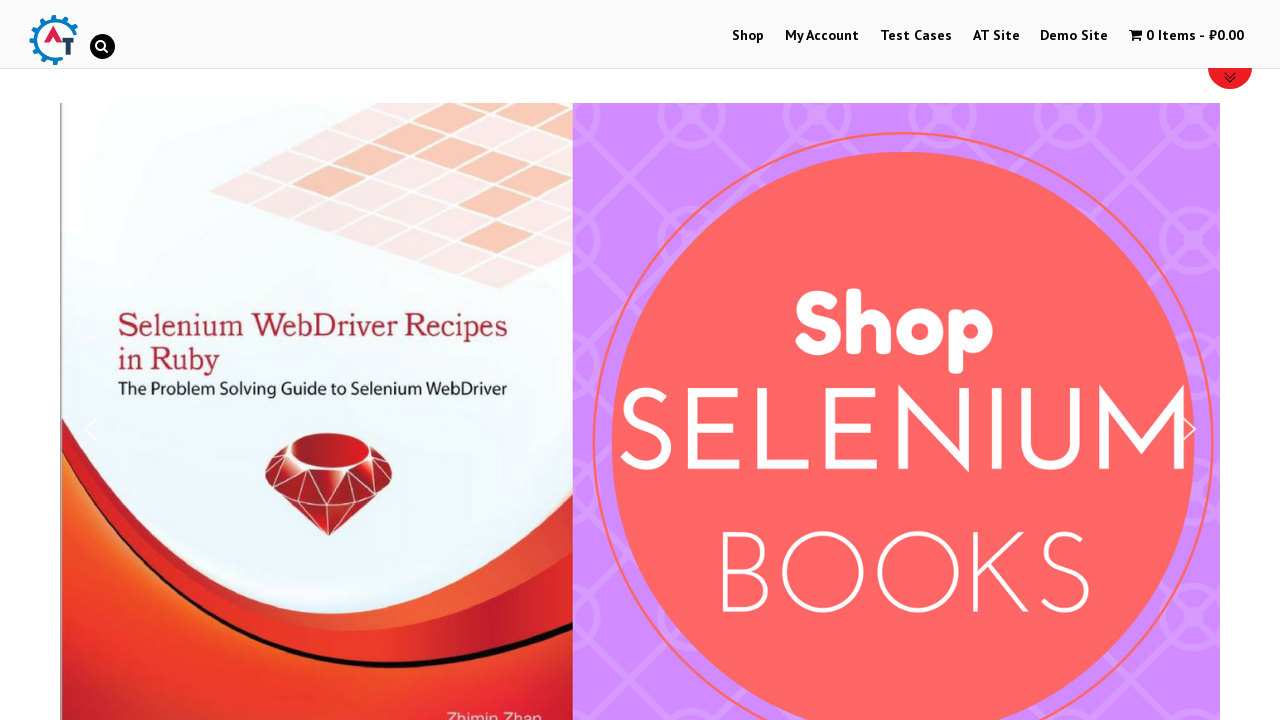

Scrolled down the page by 600 pixels to view products
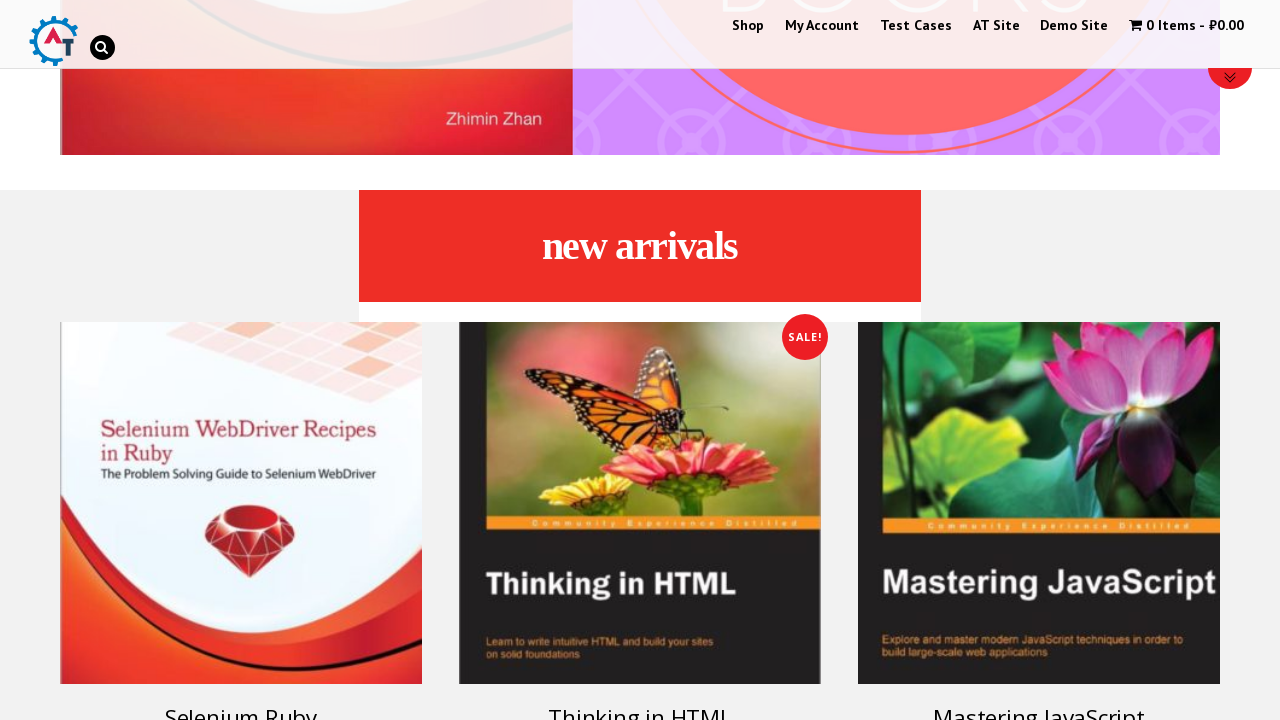

Clicked on Selenium Ruby product image to open product page at (241, 503) on img[title='Selenium Ruby']
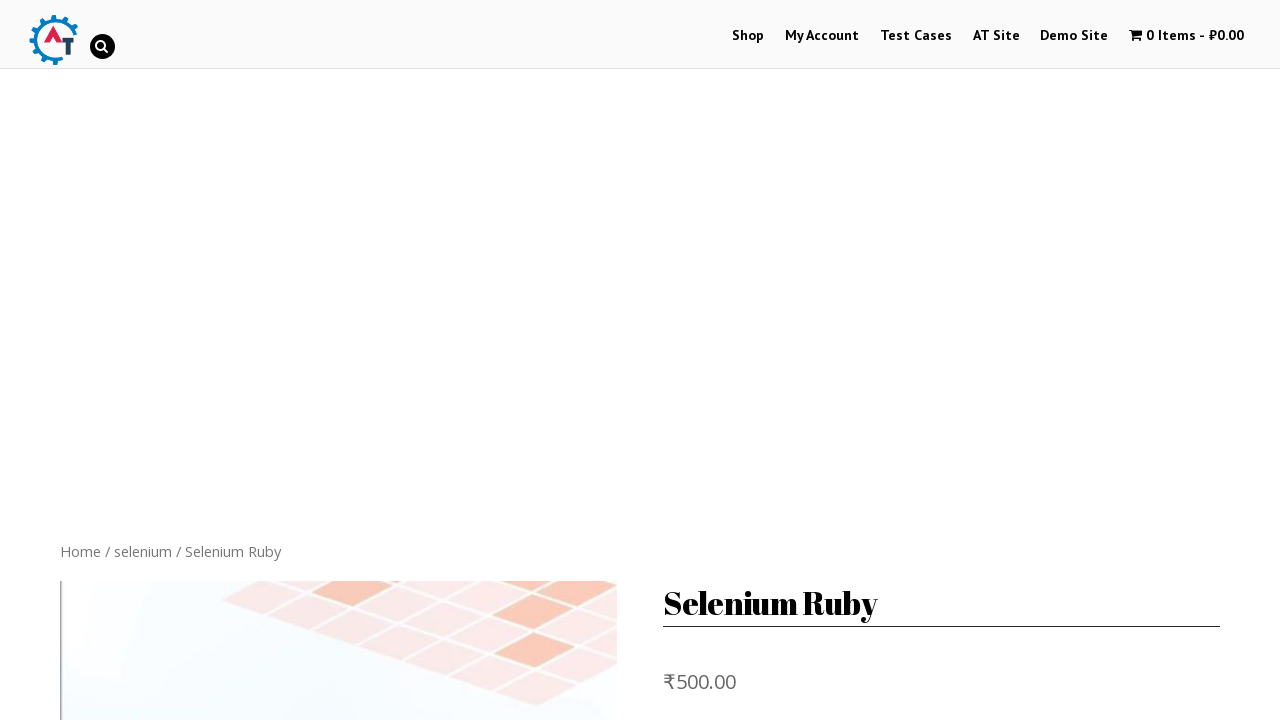

Clicked on Reviews tab to open the review section at (309, 360) on a[href='#tab-reviews']
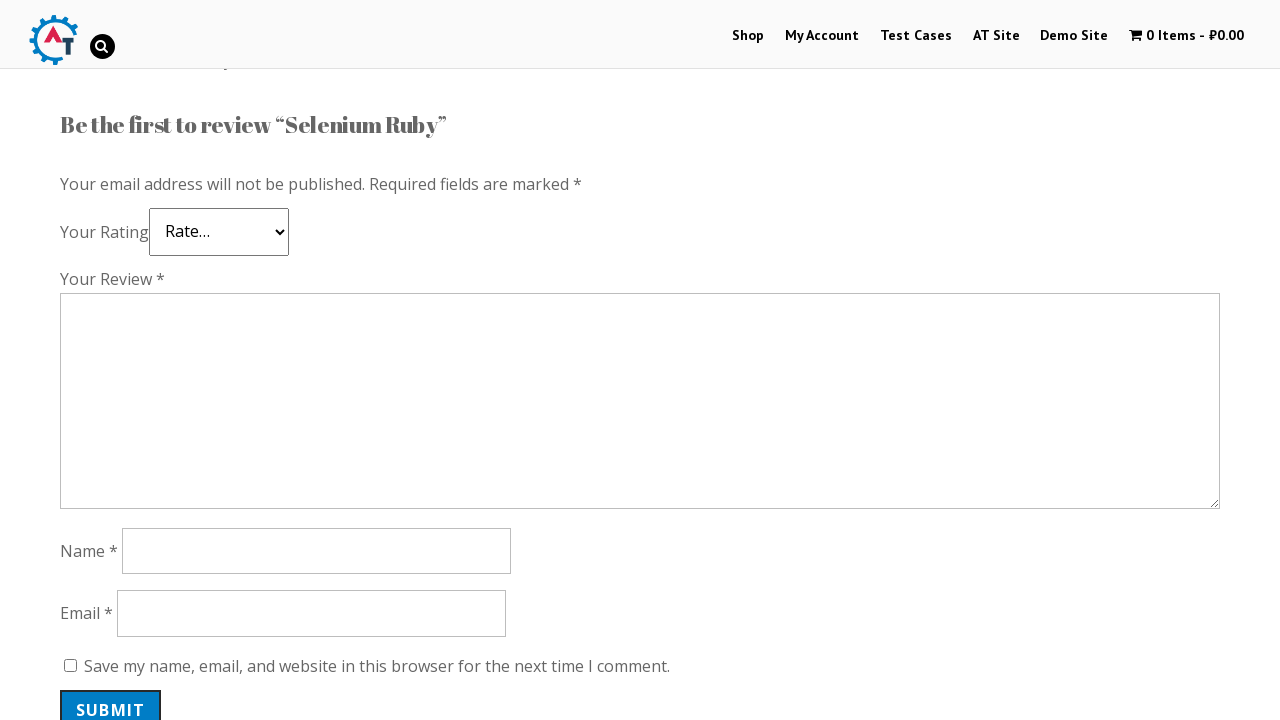

Selected 5-star rating for the review at (132, 244) on .star-5
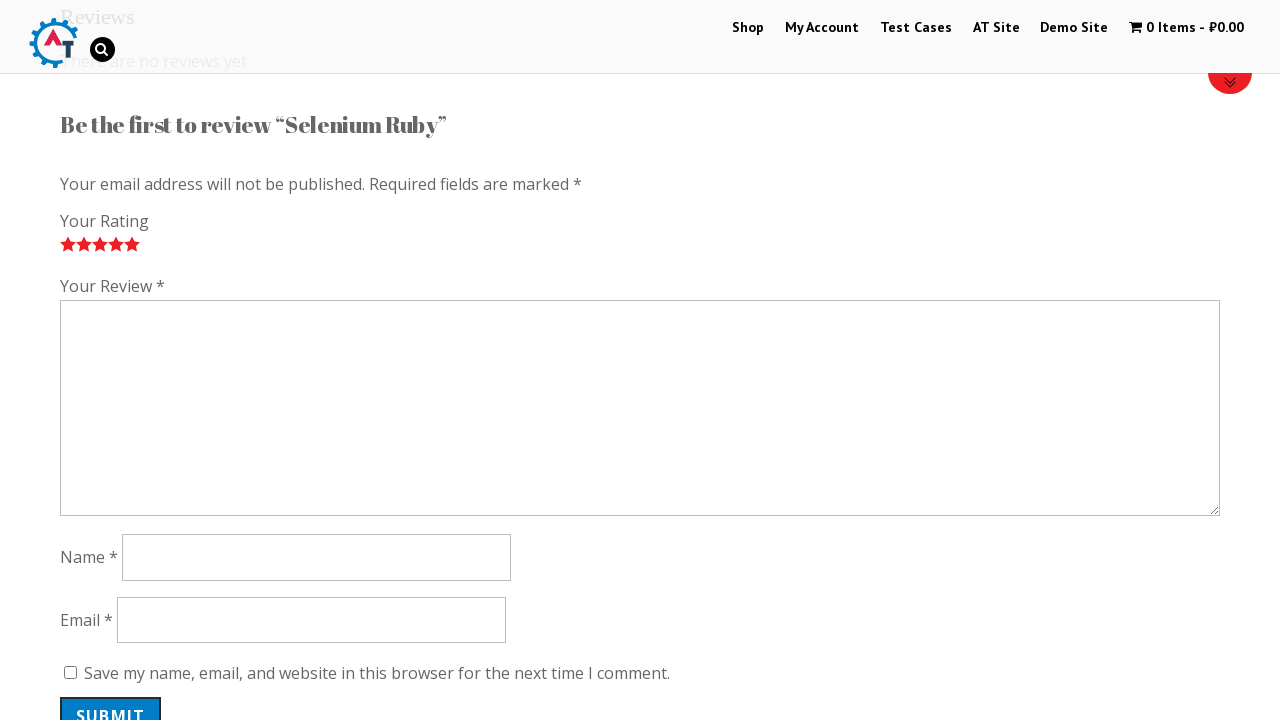

Filled in review comment field with 'Nice book!' on #comment
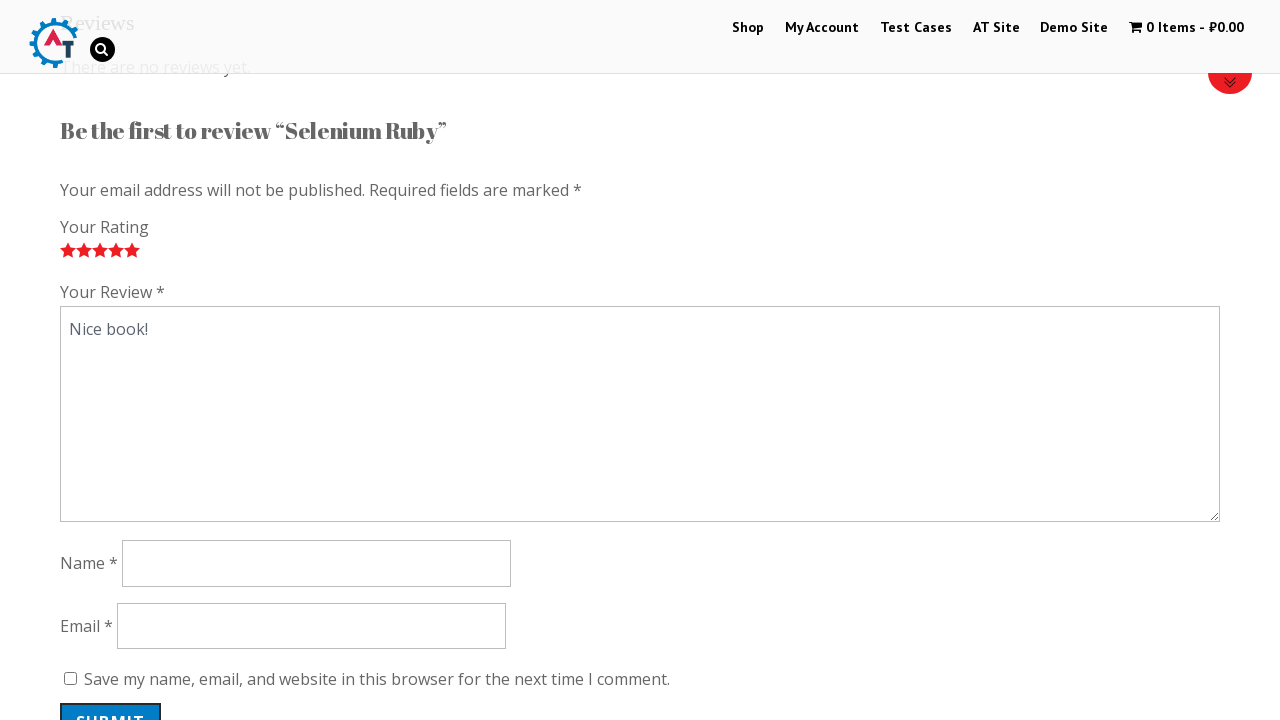

Filled in reviewer name field with 'Jordan Mitchell' on #author
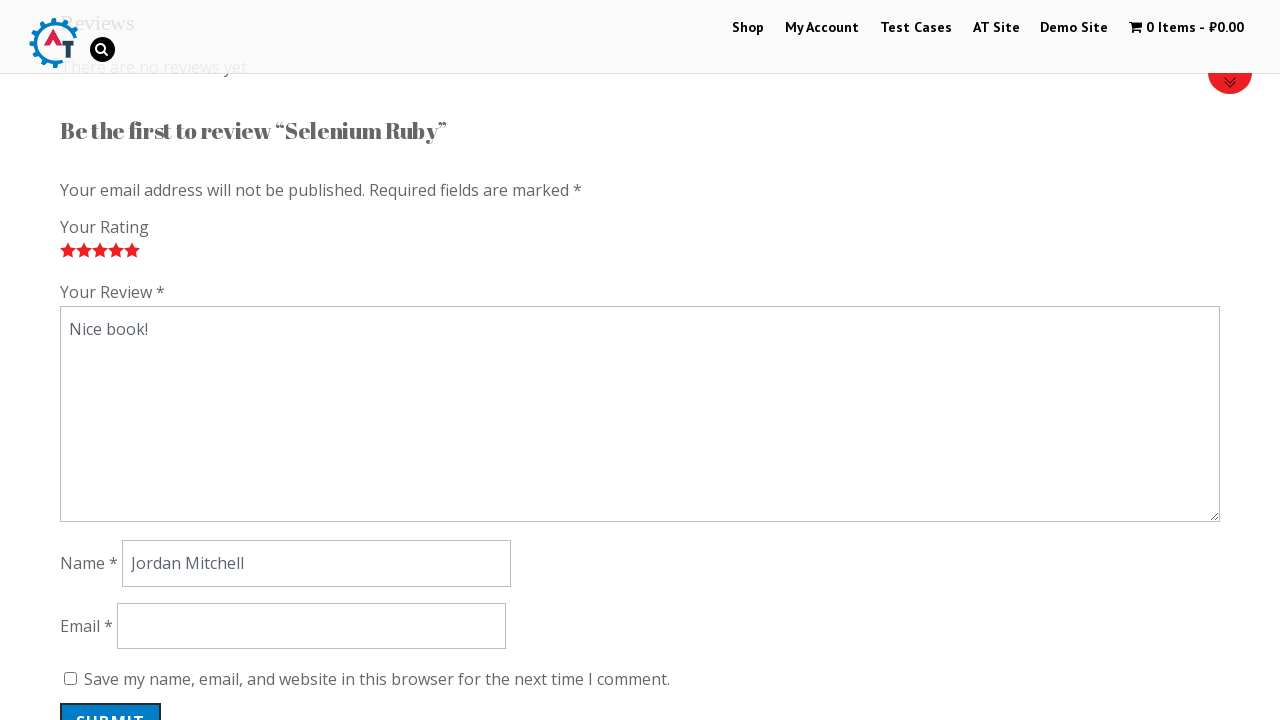

Filled in reviewer email field with 'jordan.mitchell87@example.com' on #email
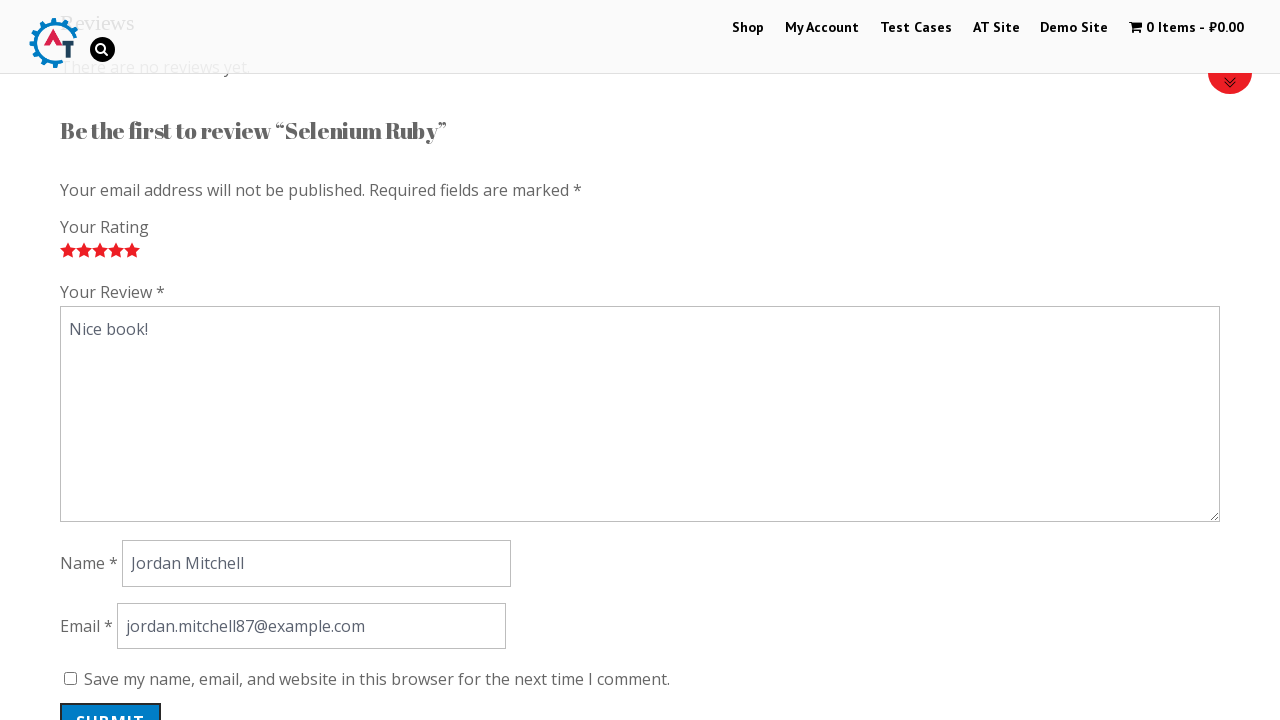

Clicked submit button to submit the product review at (111, 700) on #submit
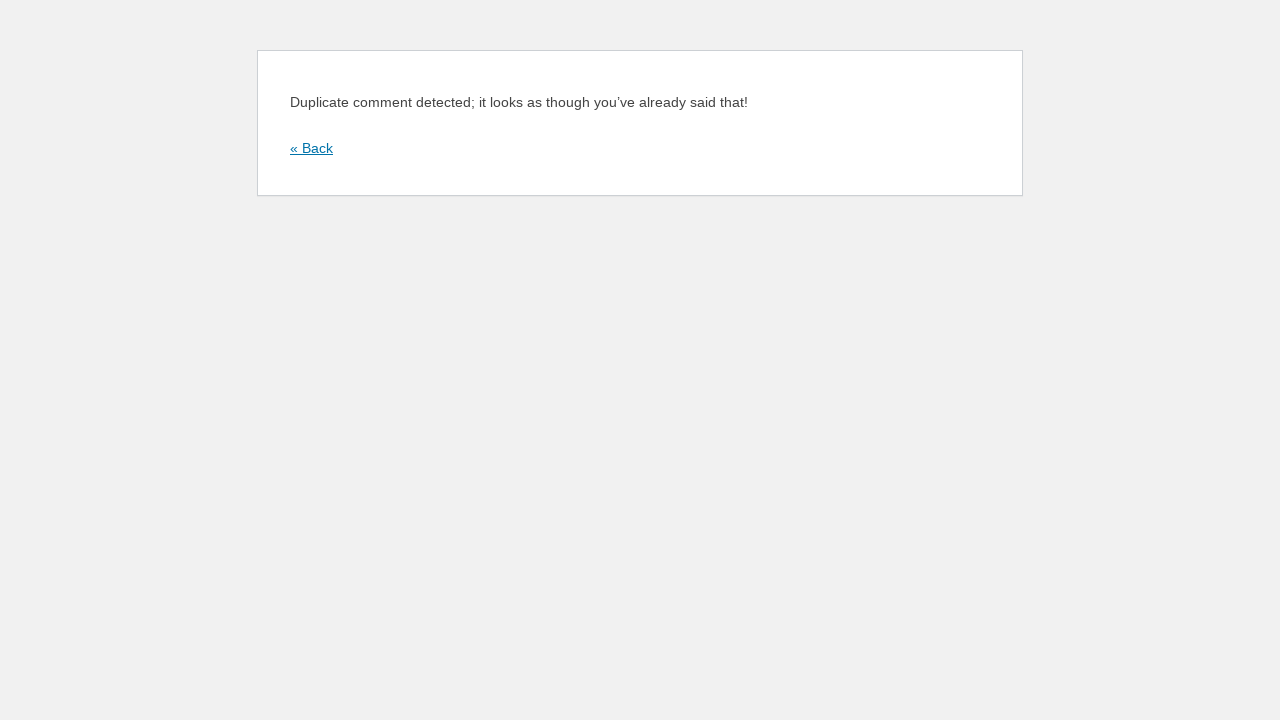

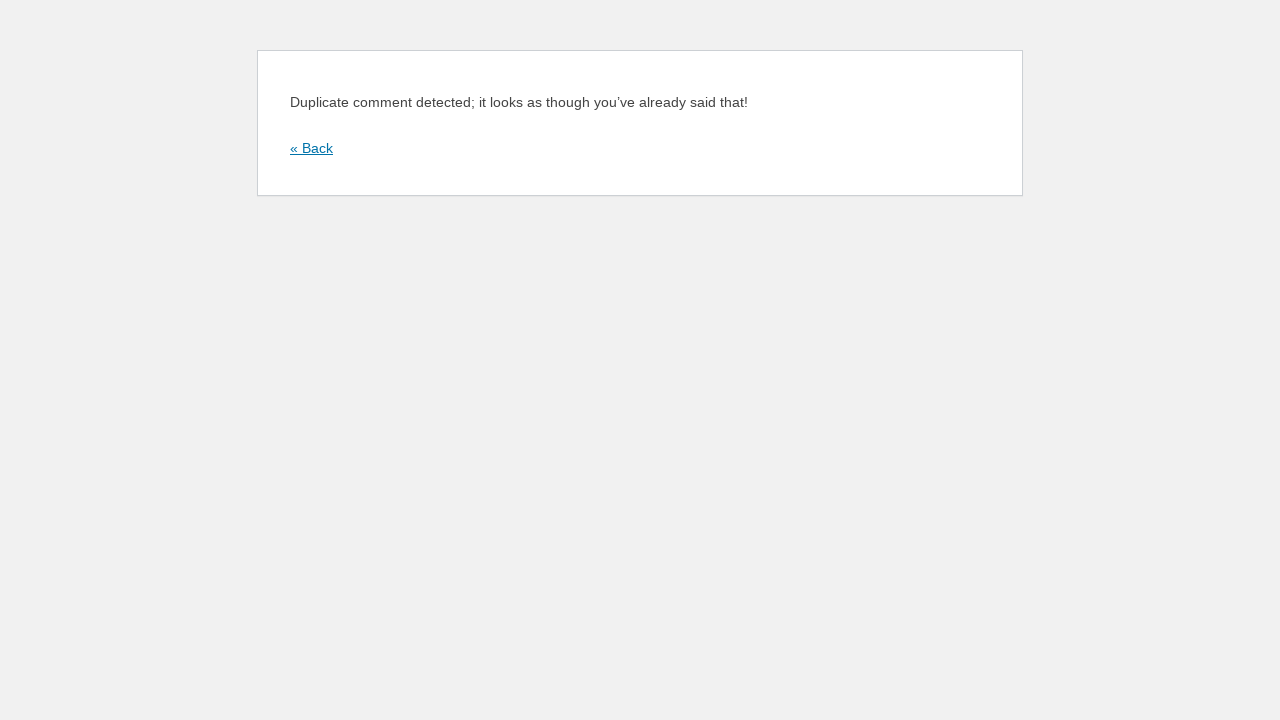